Tests browser navigation functions including navigating to URLs, going back, forward, and refreshing the page.

Starting URL: https://bonigarcia.dev/selenium-webdriver-java/

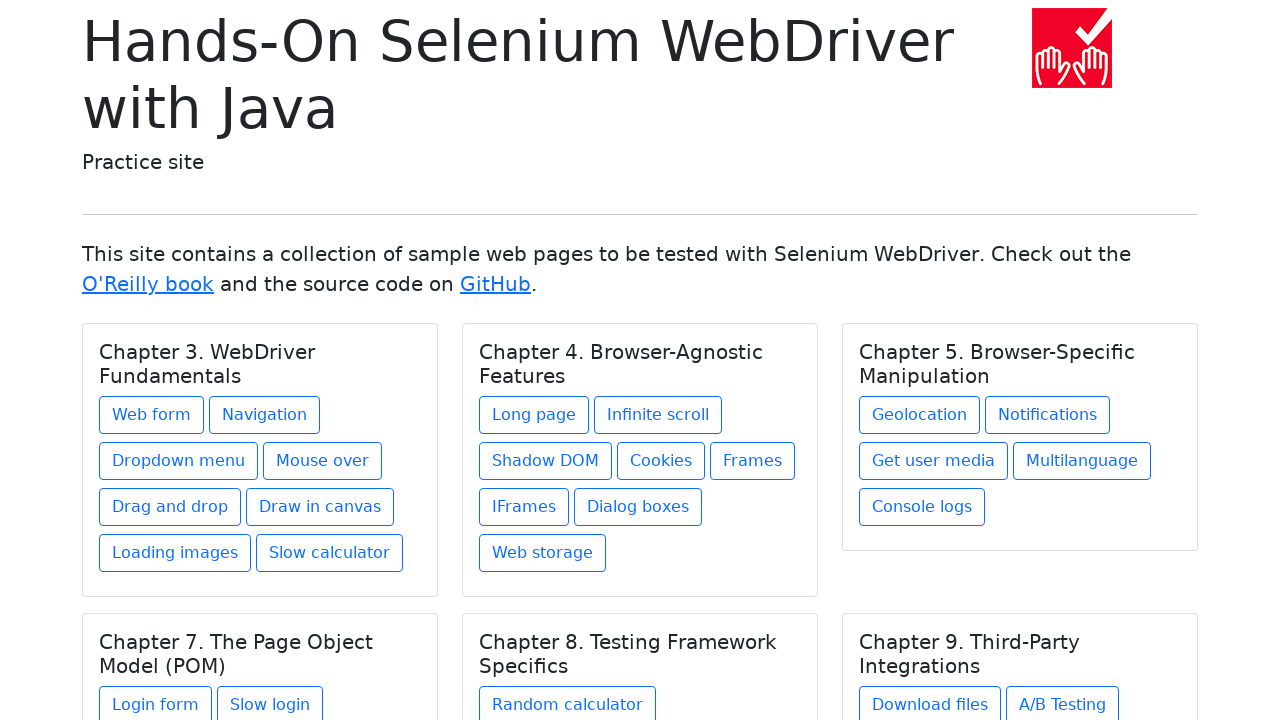

Navigated to ParaBank home page
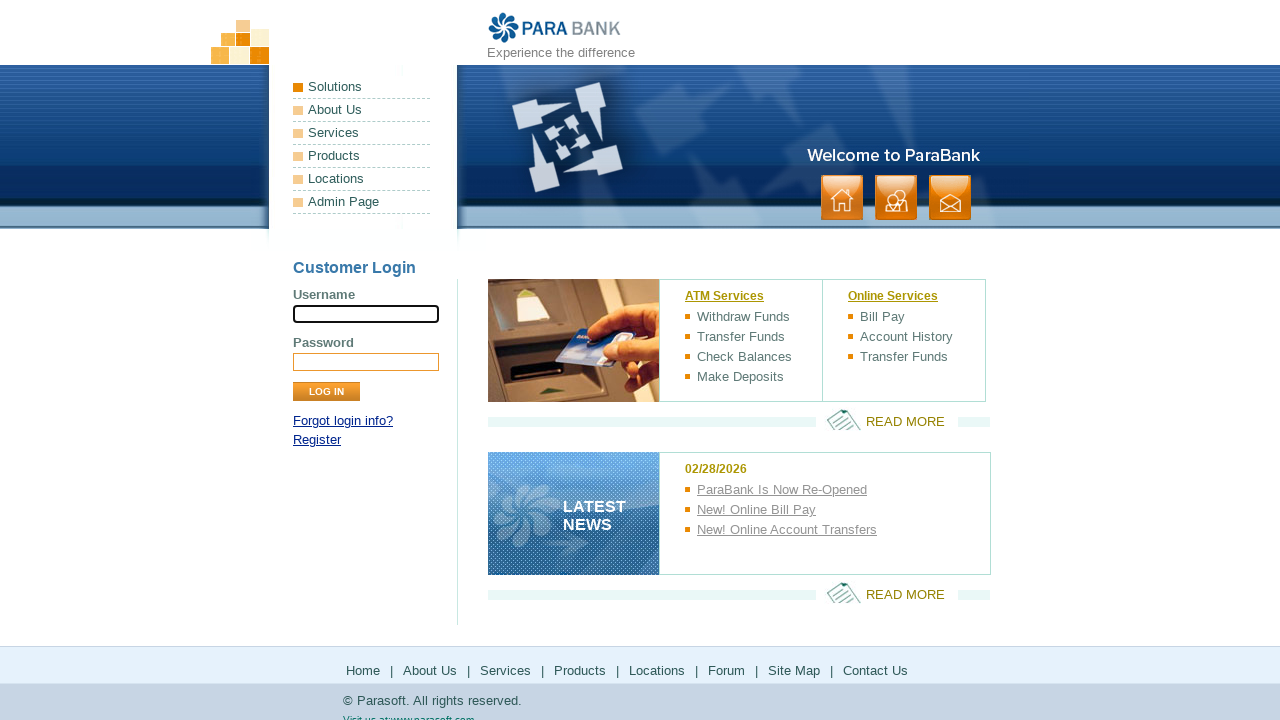

Navigated back to previous page
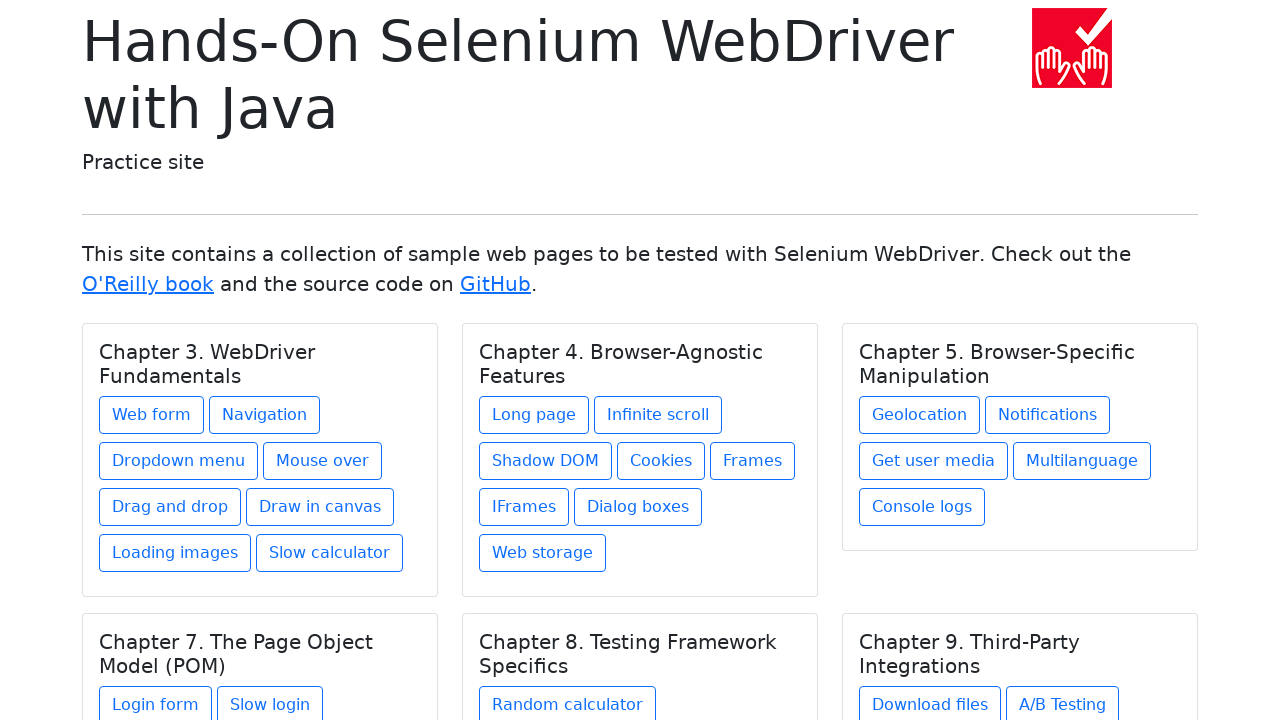

Navigated forward to ParaBank page
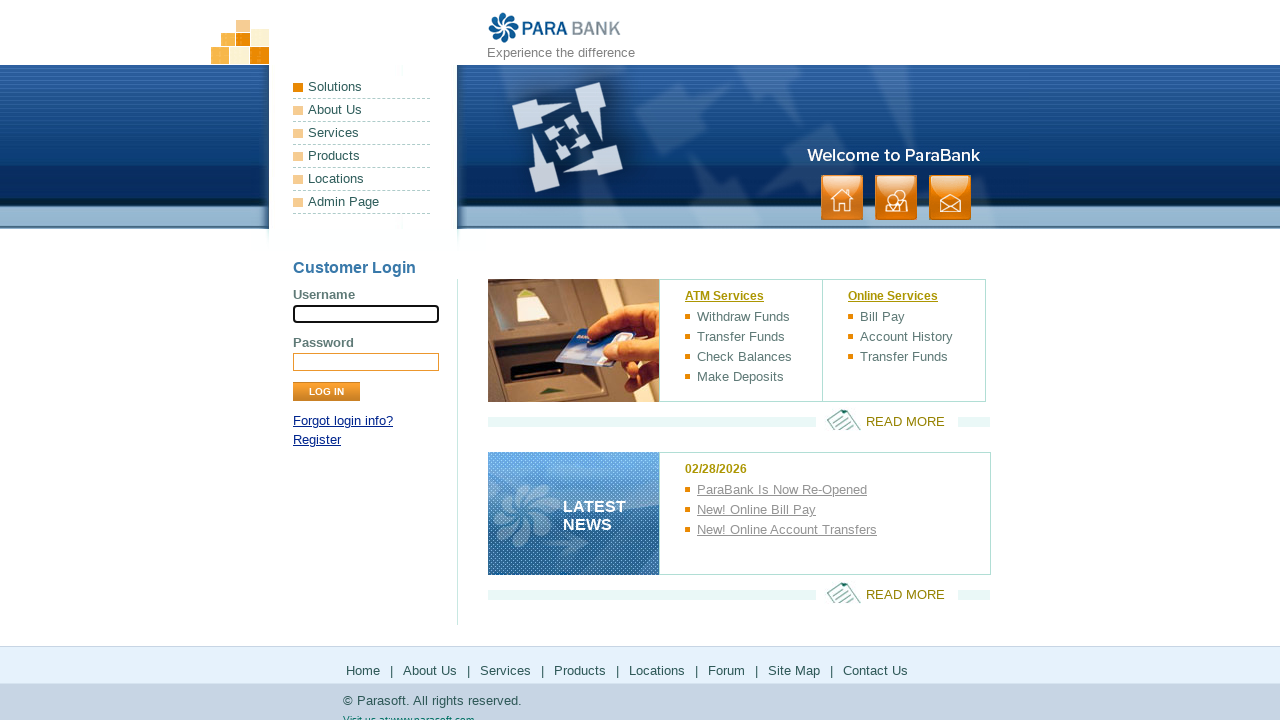

Refreshed the current page
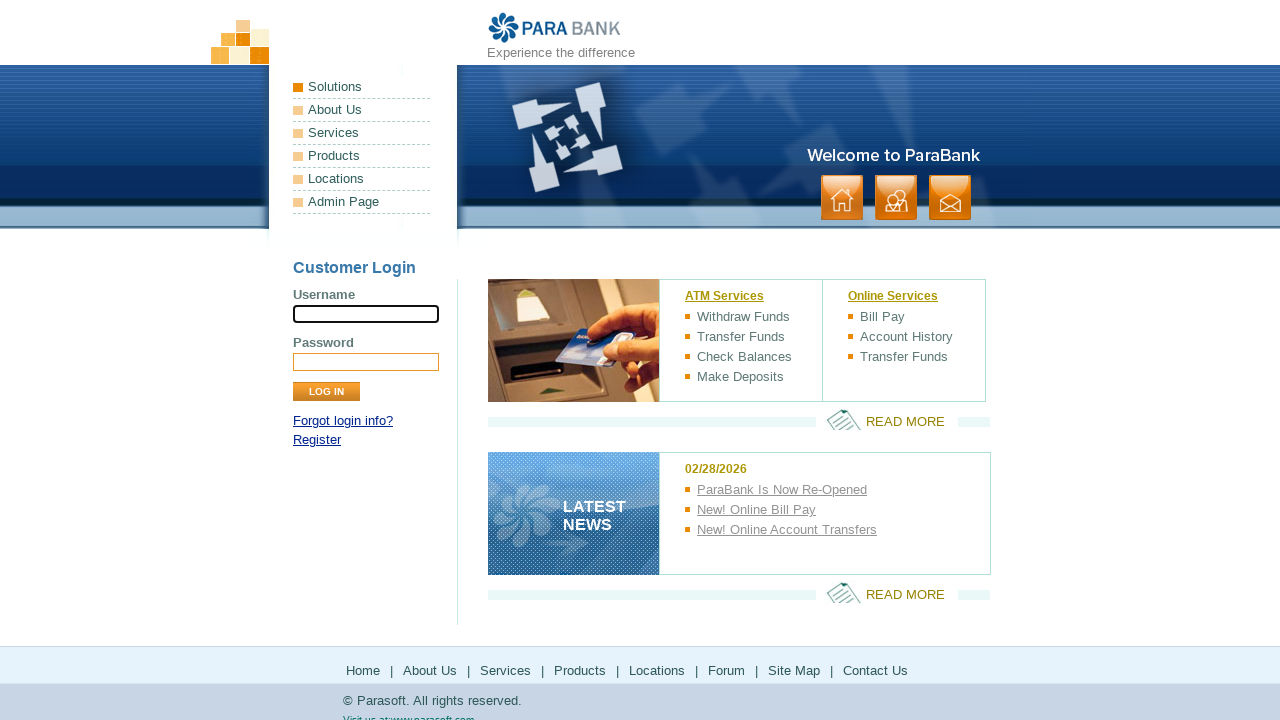

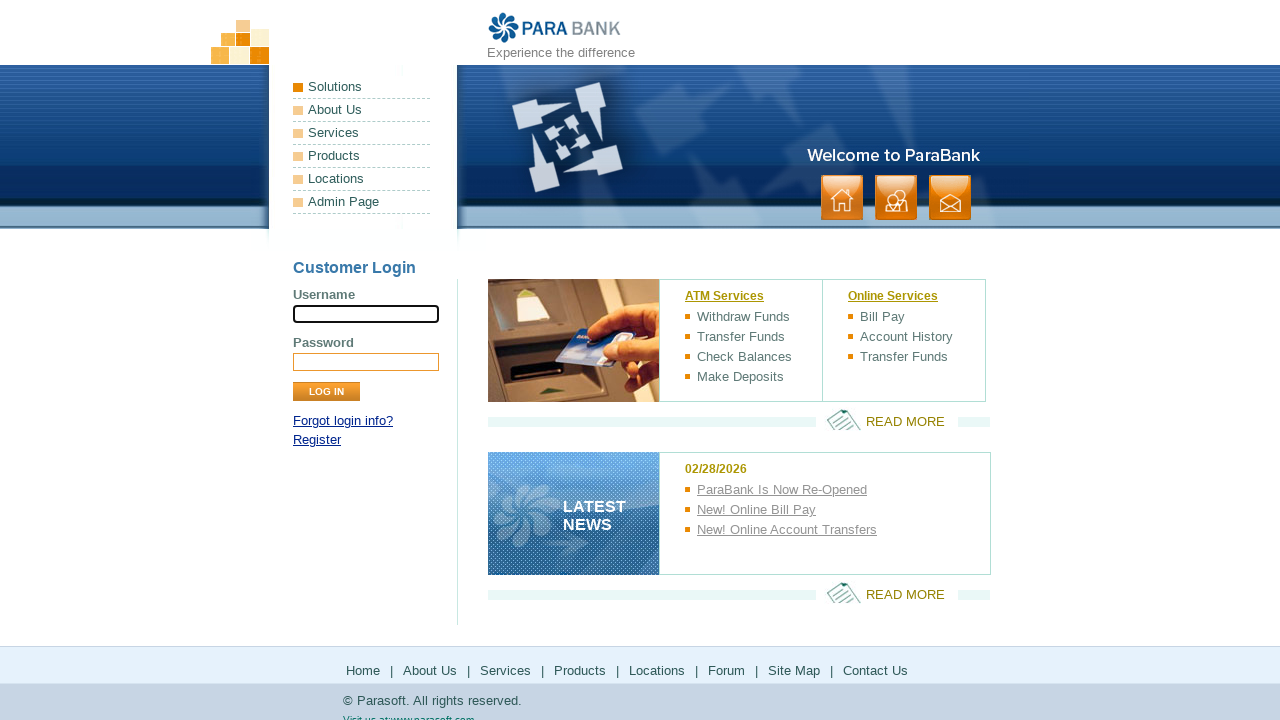